Tests the selectable functionality on DemoQA by navigating to the Interactions section, clicking on Selectable, and clicking on the first list item to verify it becomes selected (color changes)

Starting URL: https://demoqa.com/

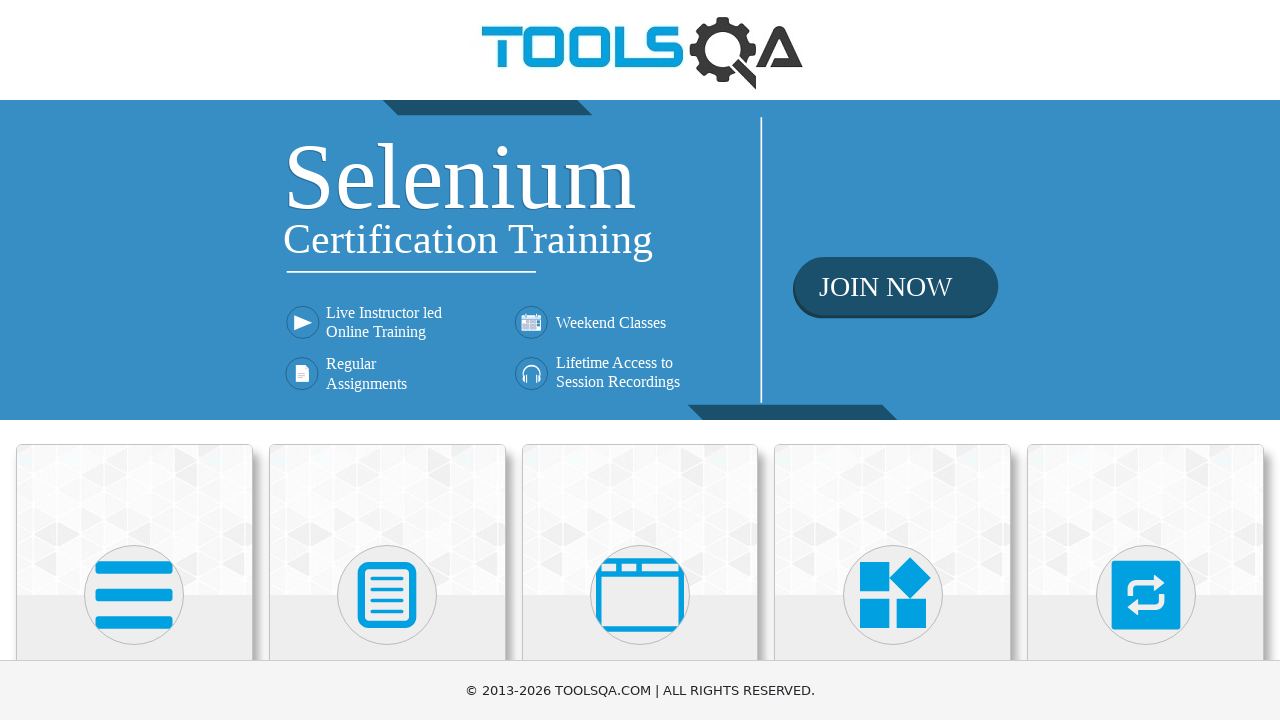

Scrolled Interactions card into view
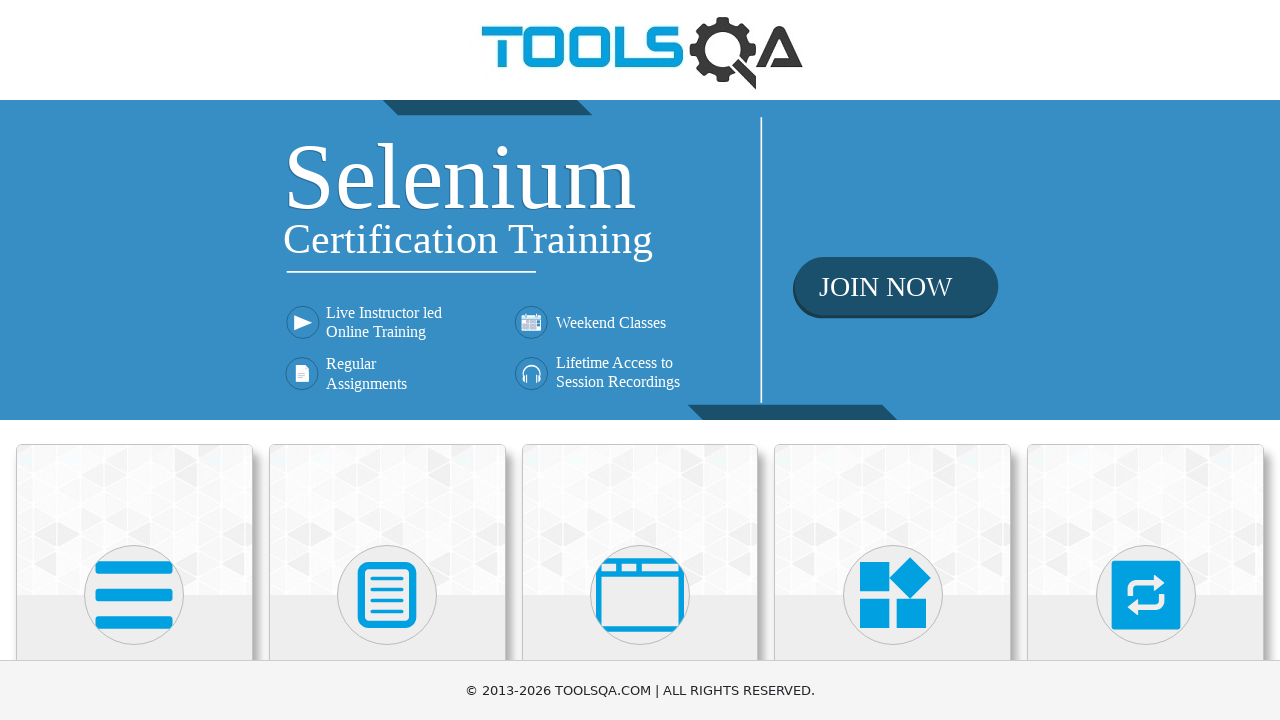

Clicked on Interactions card at (1146, 360) on .card-body:has-text('Interactions')
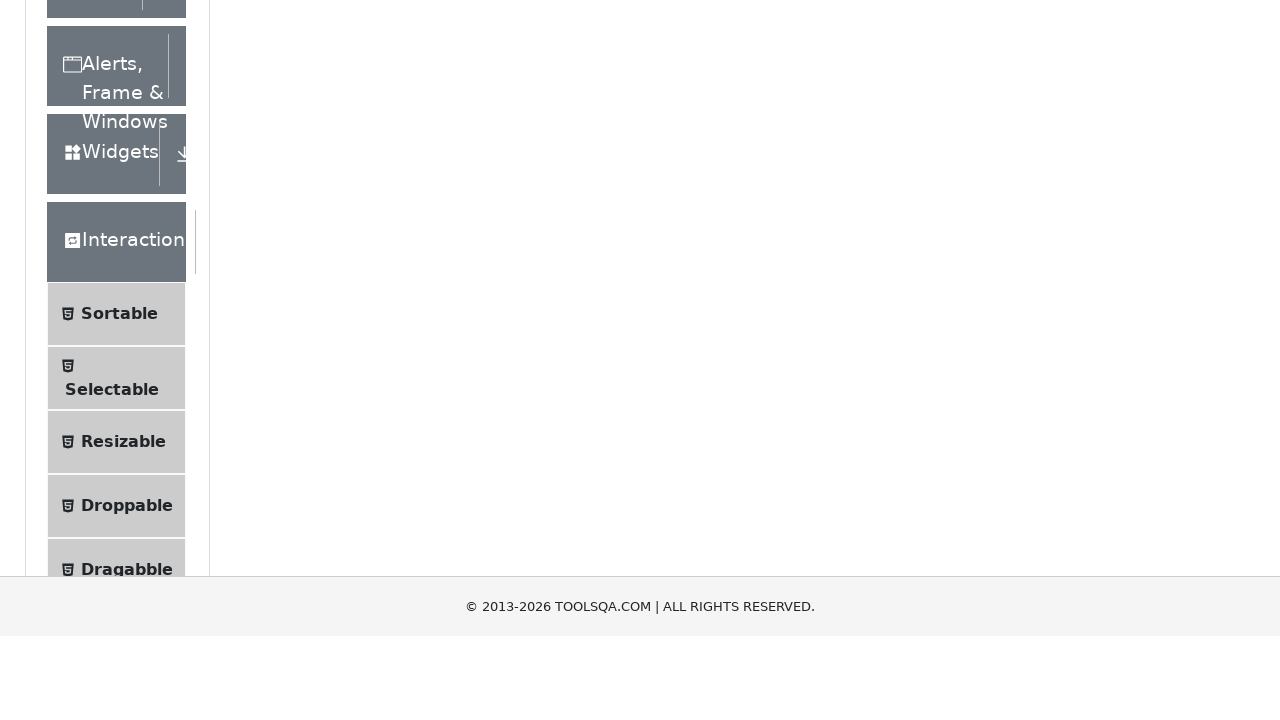

Scrolled Selectable menu item into view
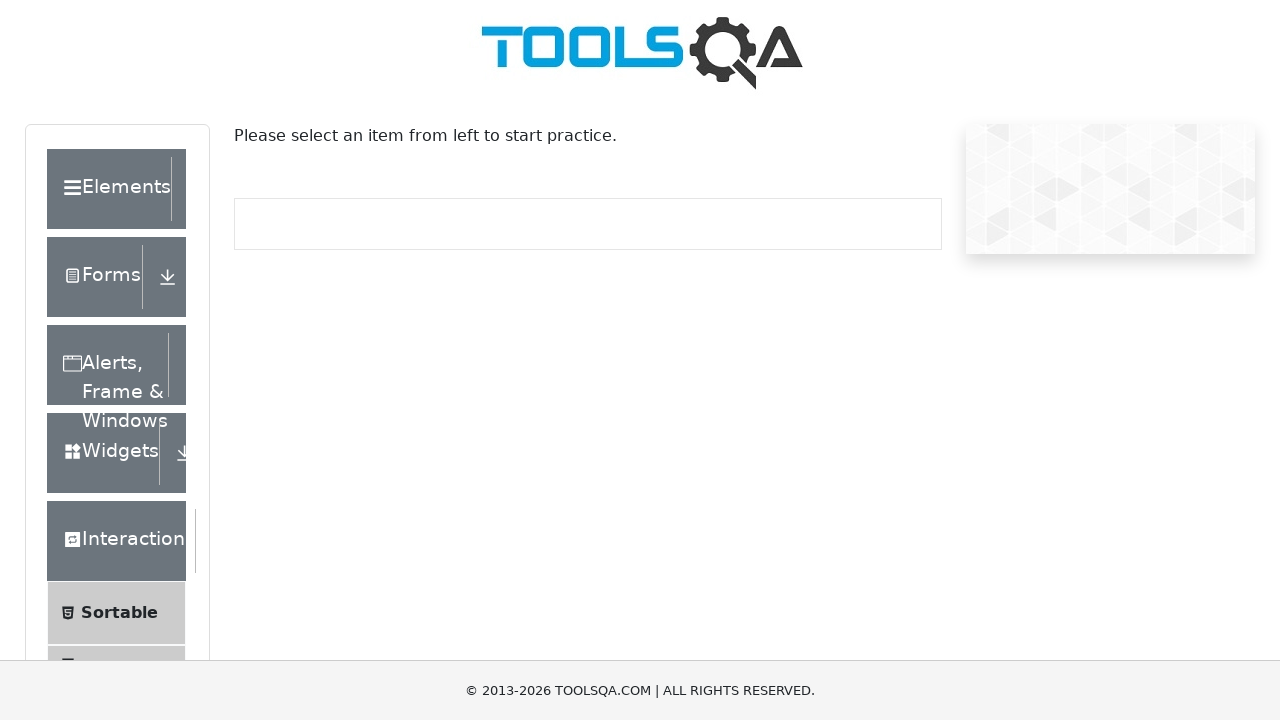

Clicked on Selectable menu item at (116, 360) on li:has-text('Selectable')
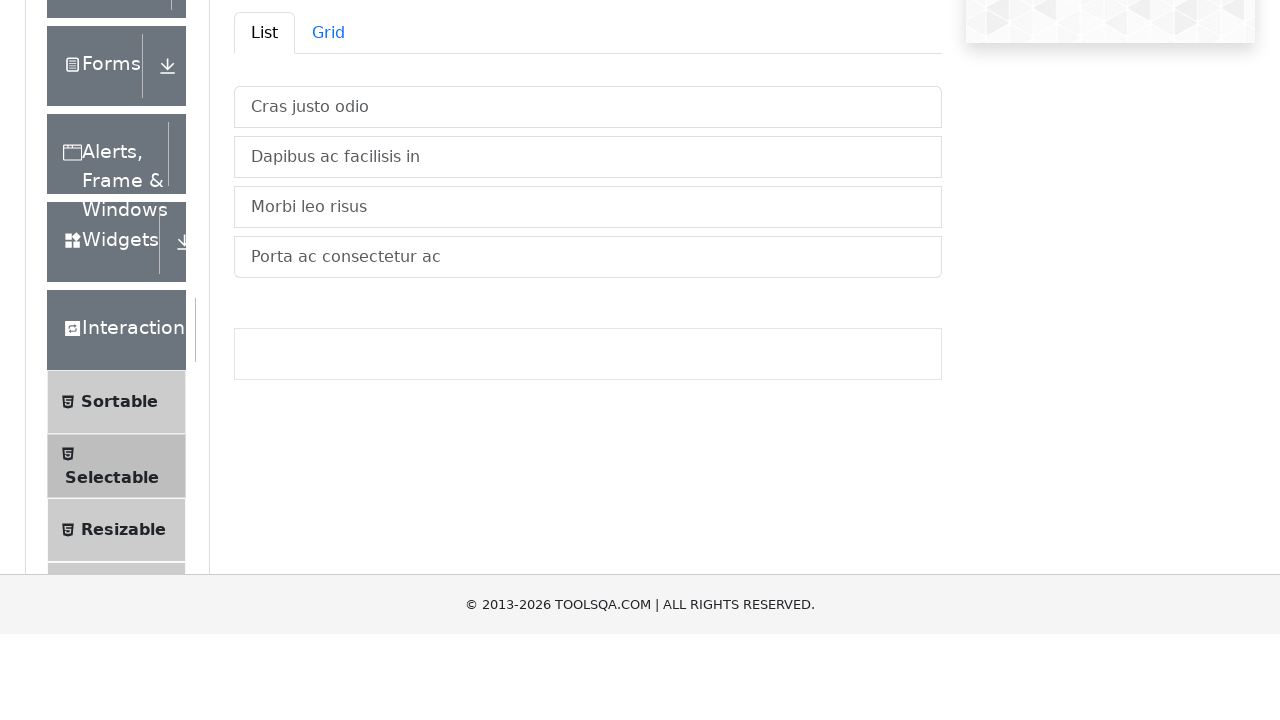

Selectable list container loaded
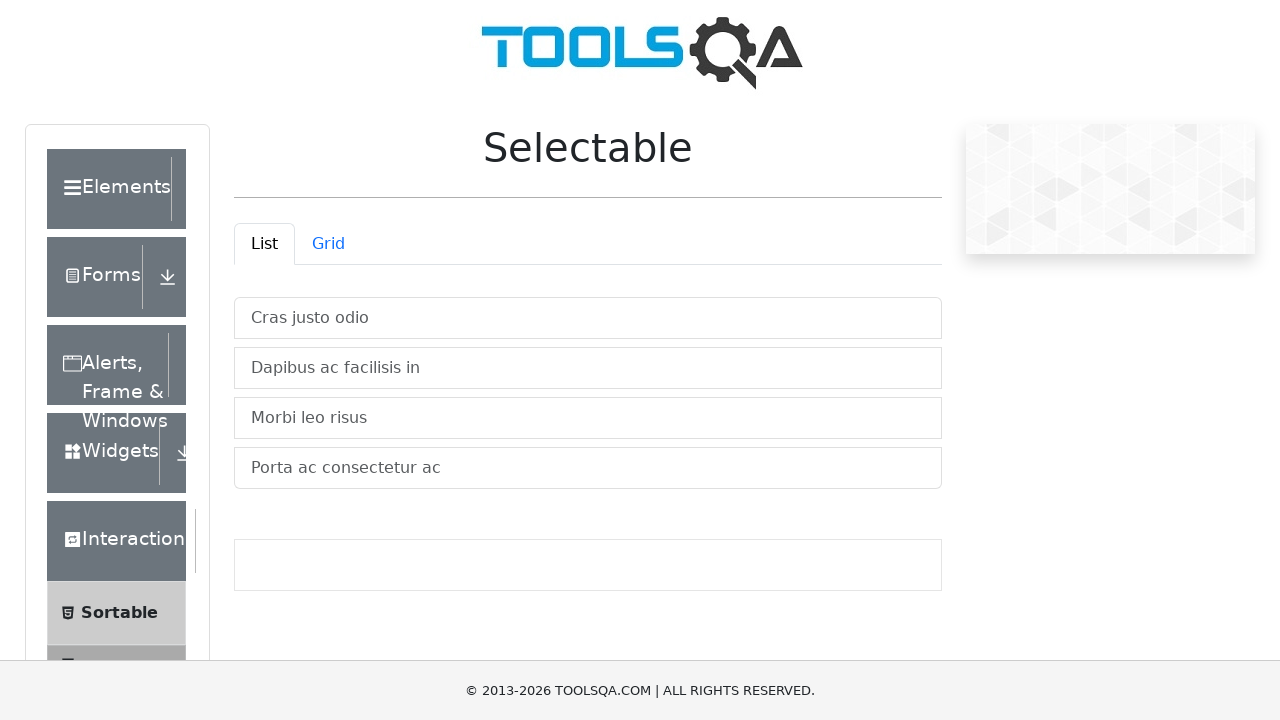

Clicked on the first list item at (588, 318) on #verticalListContainer .list-group-item >> nth=0
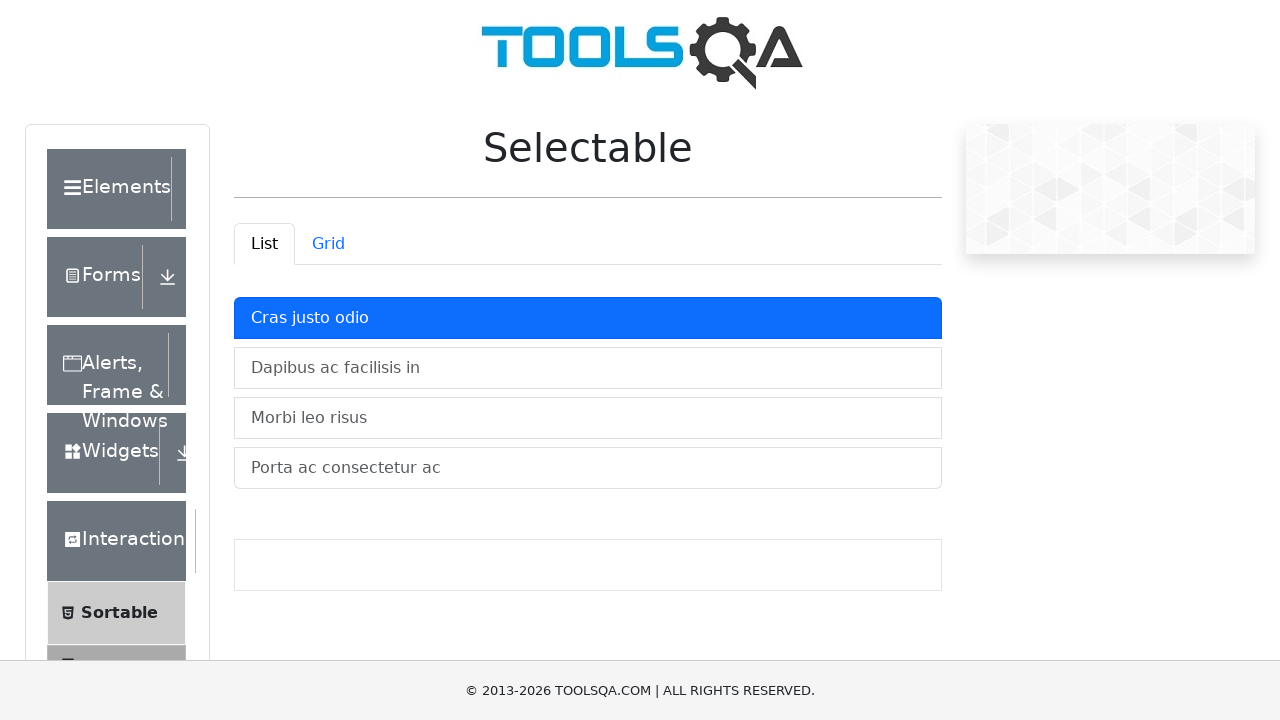

Verified first list item is selected (active class applied)
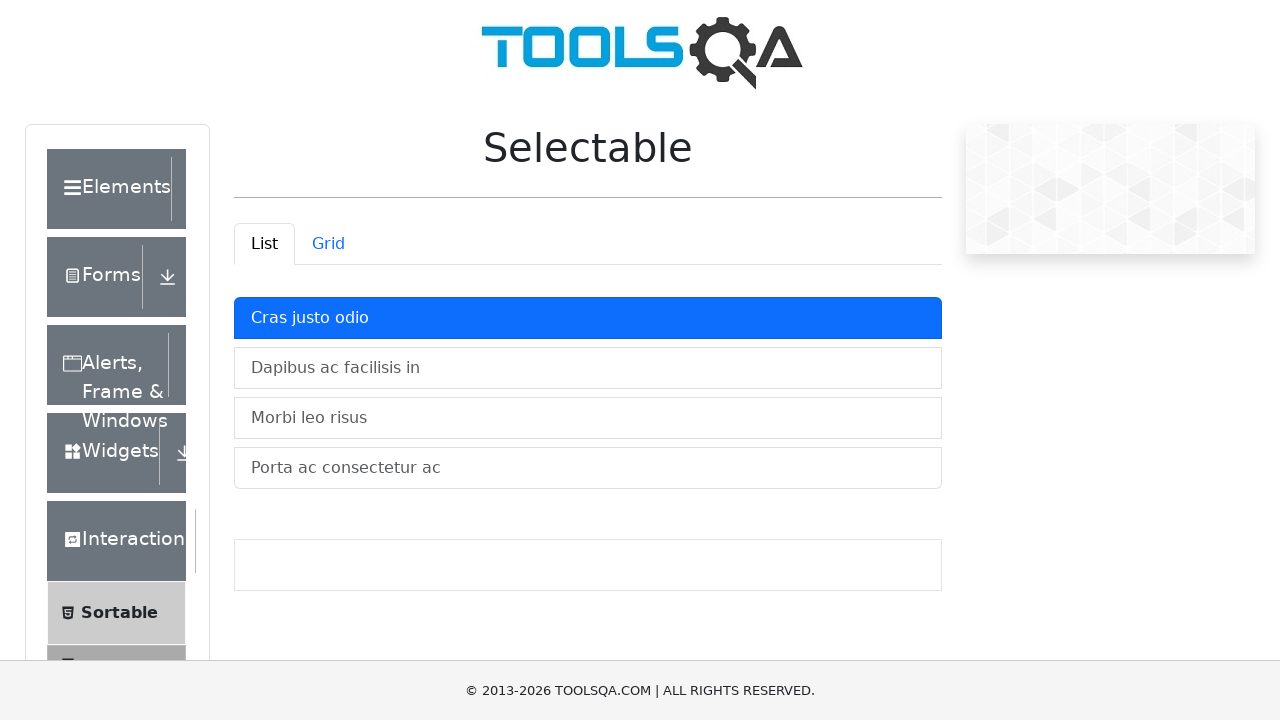

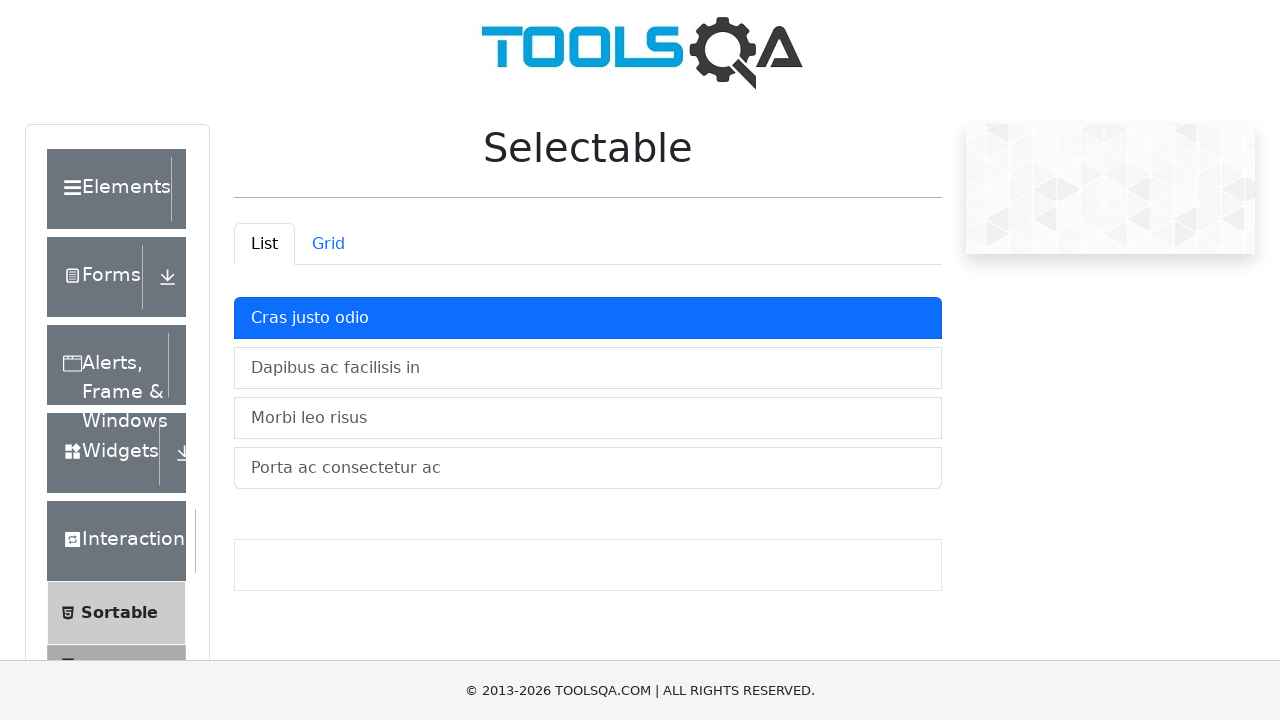